Waits for a price to reach $100, clicks book button, solves a mathematical challenge by calculating log(abs(12*sin(x))), and submits the answer

Starting URL: http://suninjuly.github.io/explicit_wait2.html

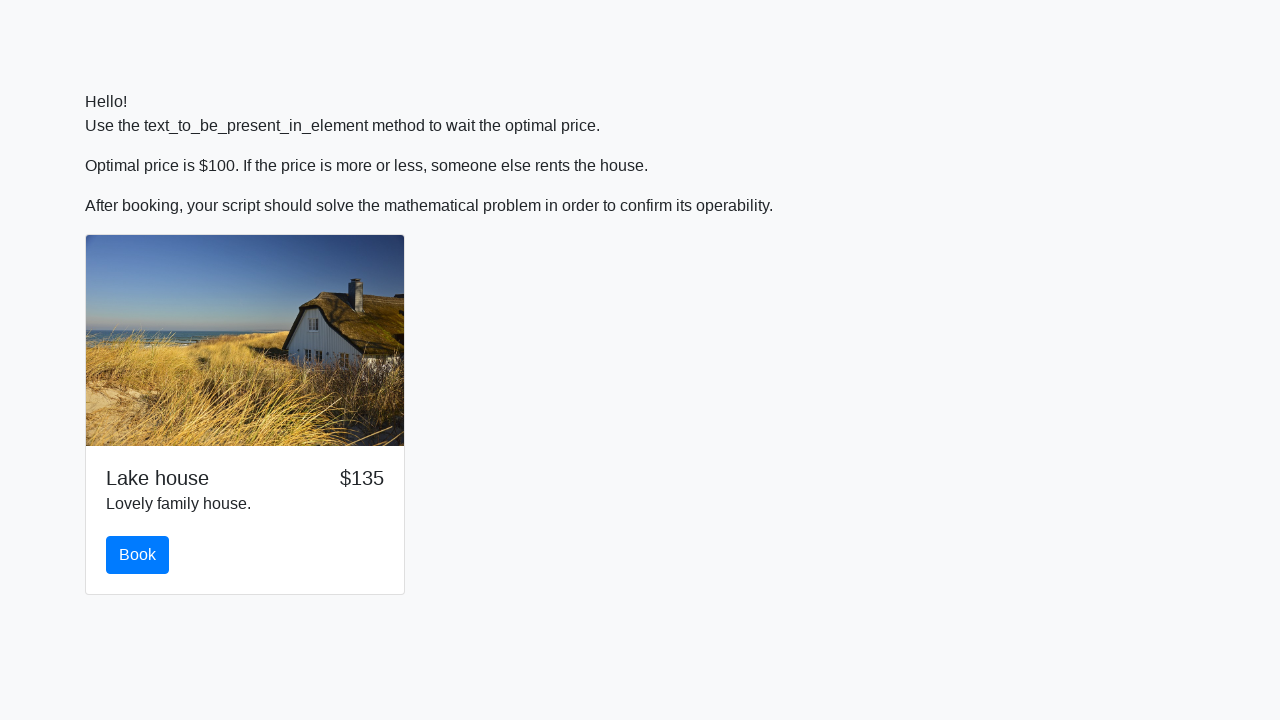

Waited for price to reach $100
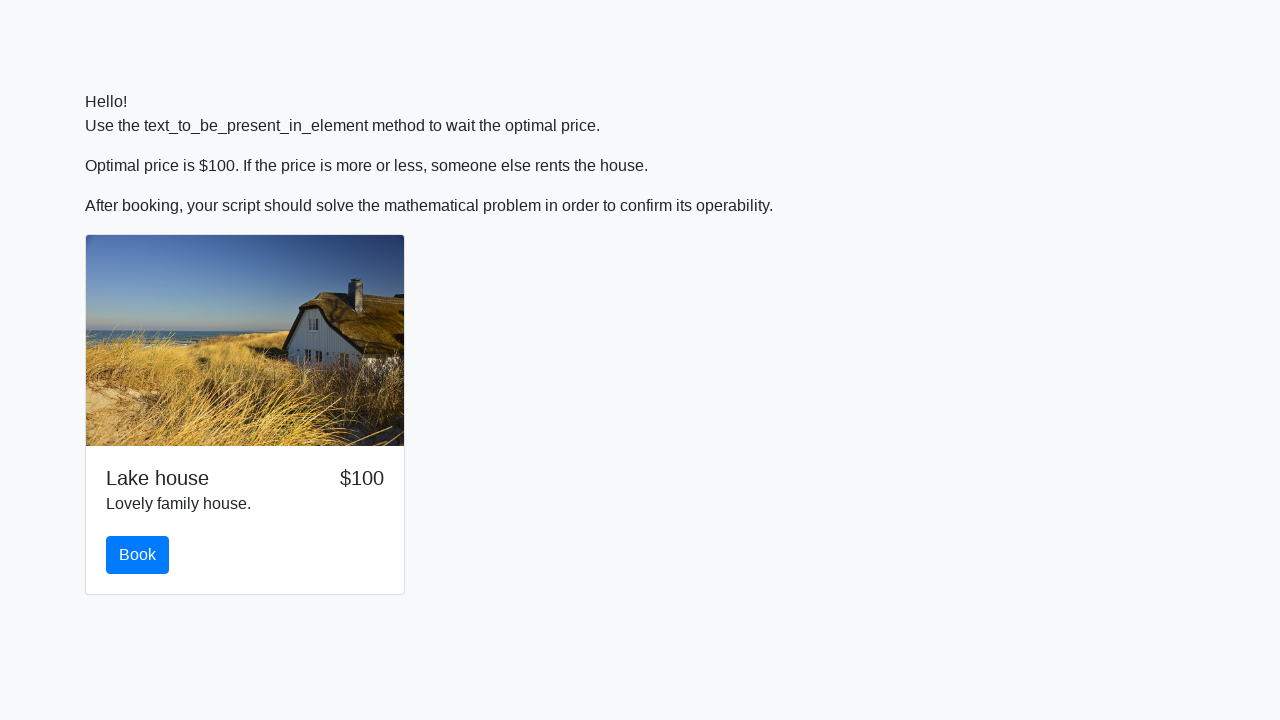

Clicked the book button at (138, 555) on #book
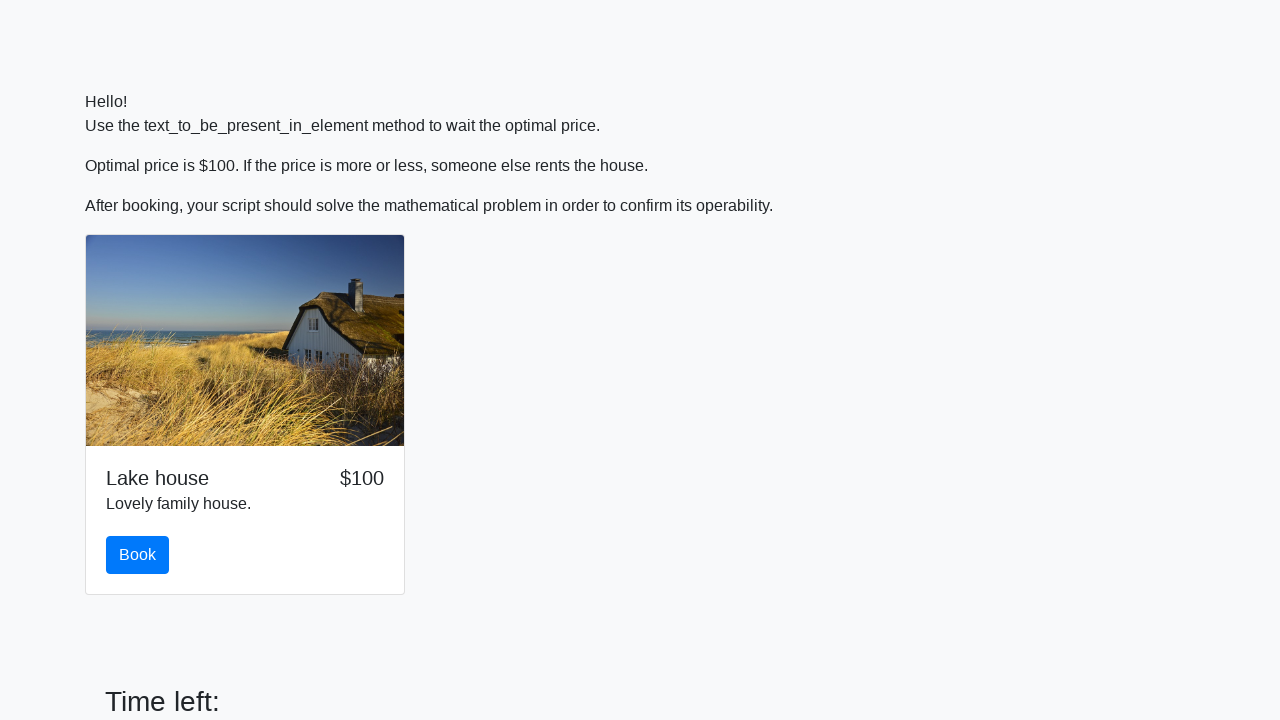

Retrieved input value: 770
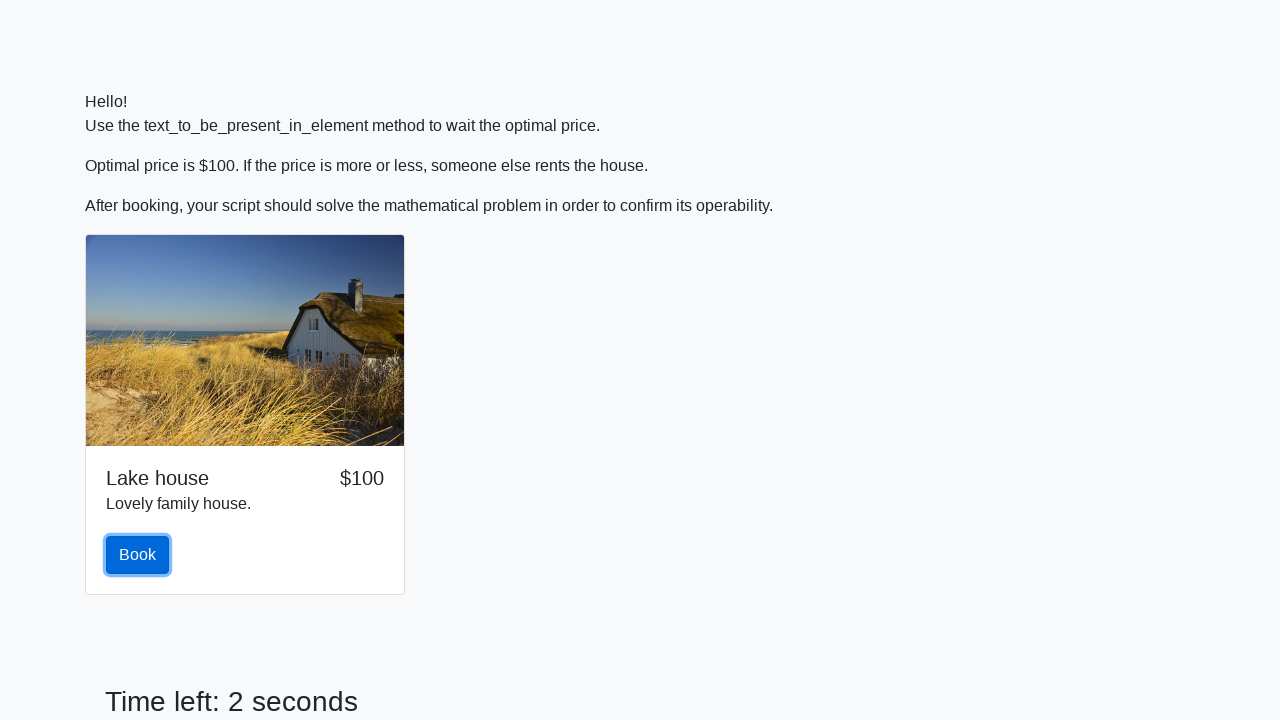

Calculated log(abs(12*sin(770))) = 1.2970303990209993
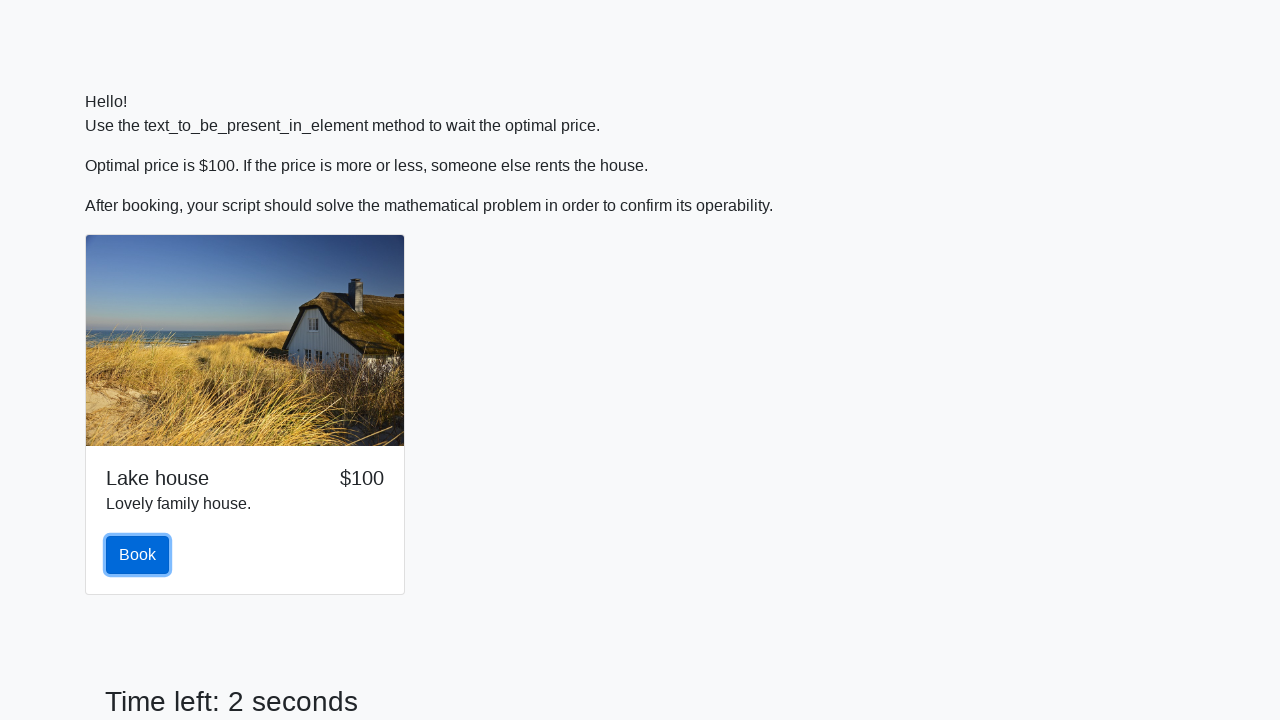

Filled answer field with calculated value: 1.2970303990209993 on #answer
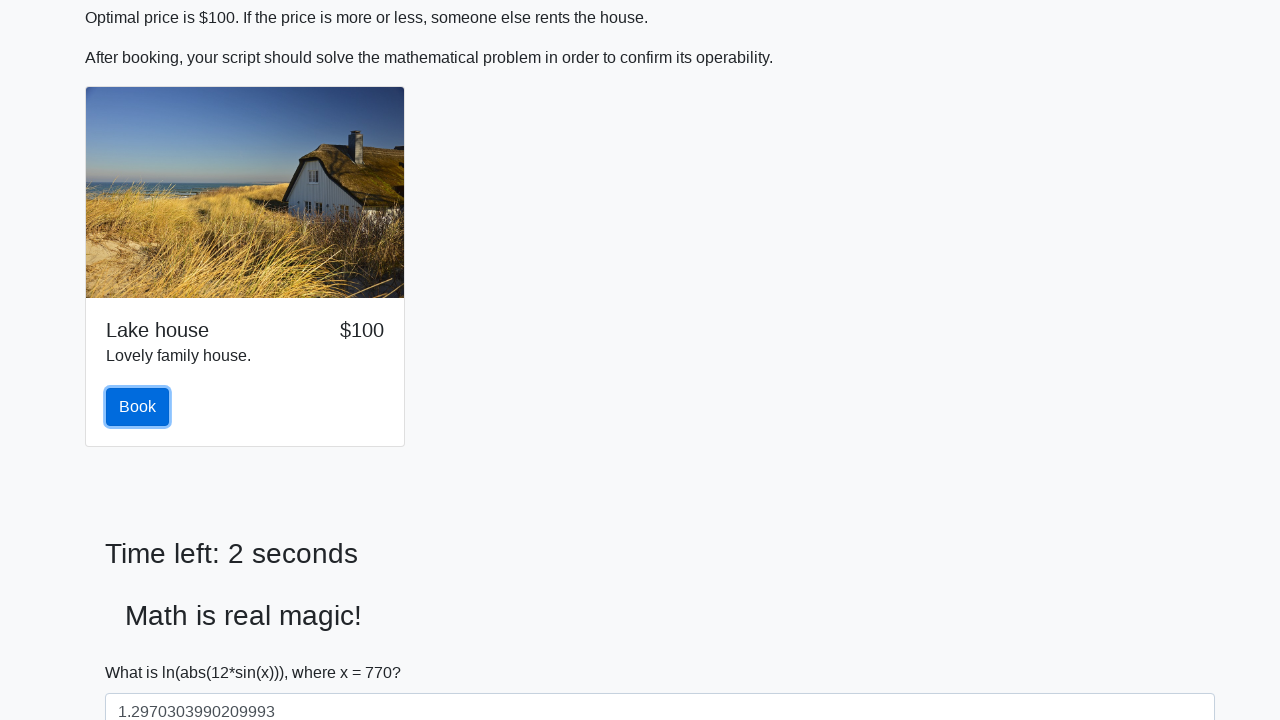

Clicked the solve button to submit answer at (143, 651) on #solve
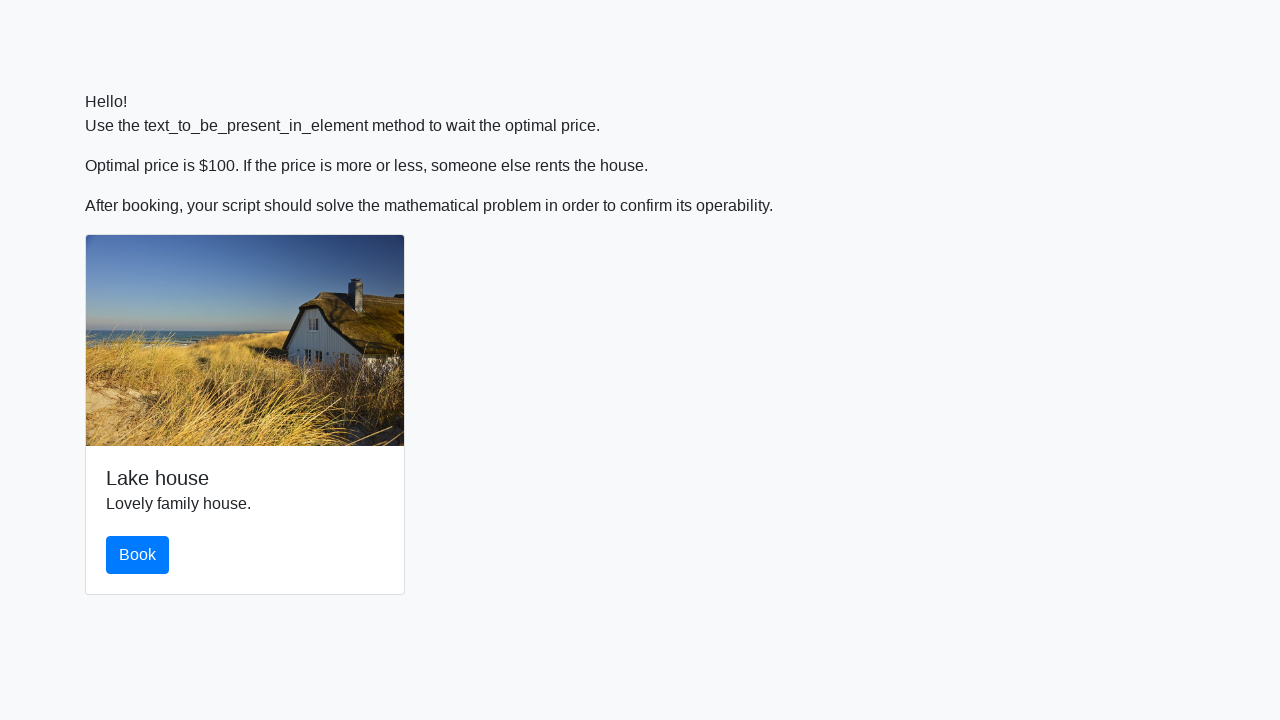

Waited 500ms for alert to appear
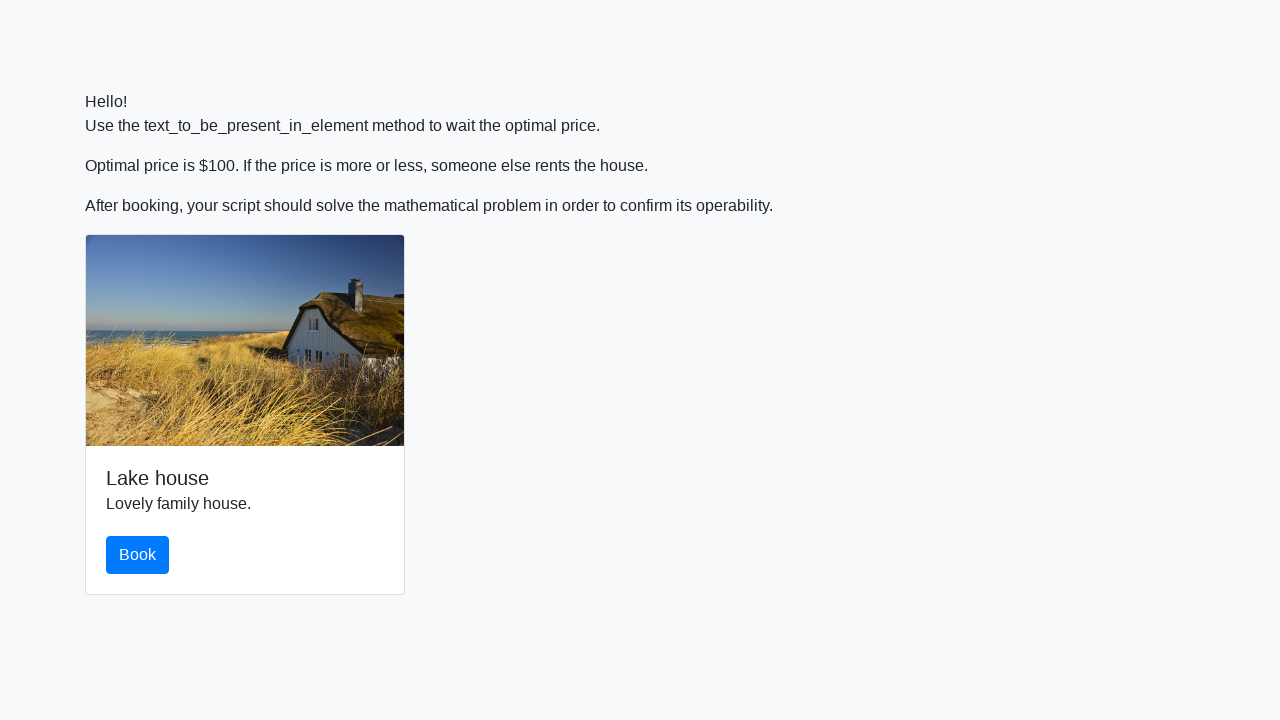

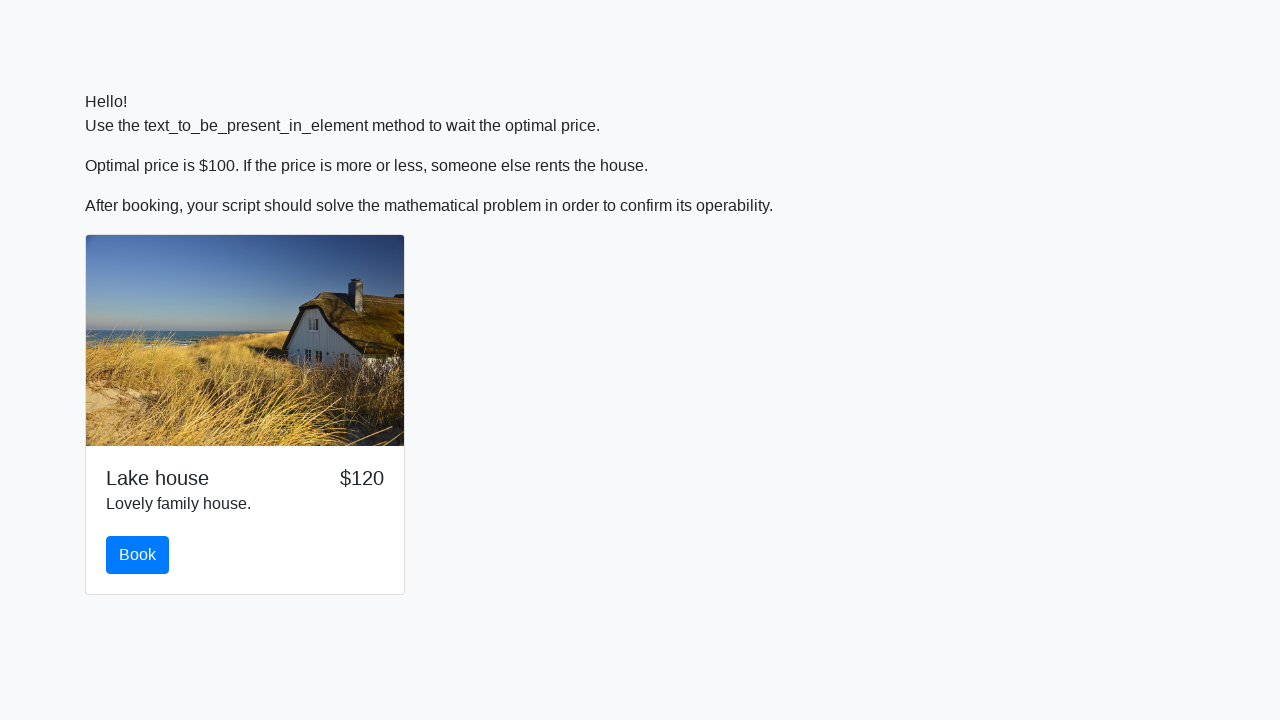